Tests the Automation Exercise website by verifying the number of links on the homepage, navigating to the Products page, and checking if the special offer element is displayed

Starting URL: https://www.automationexercise.com/

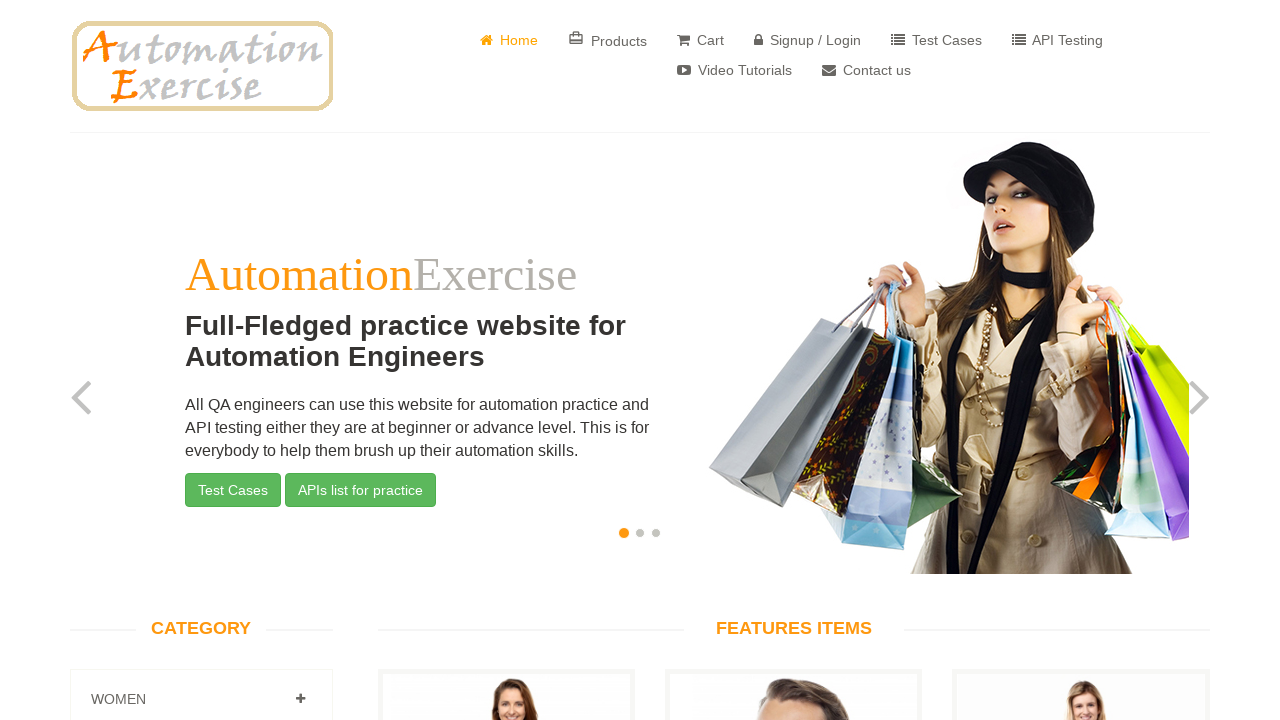

Retrieved all link elements from the homepage
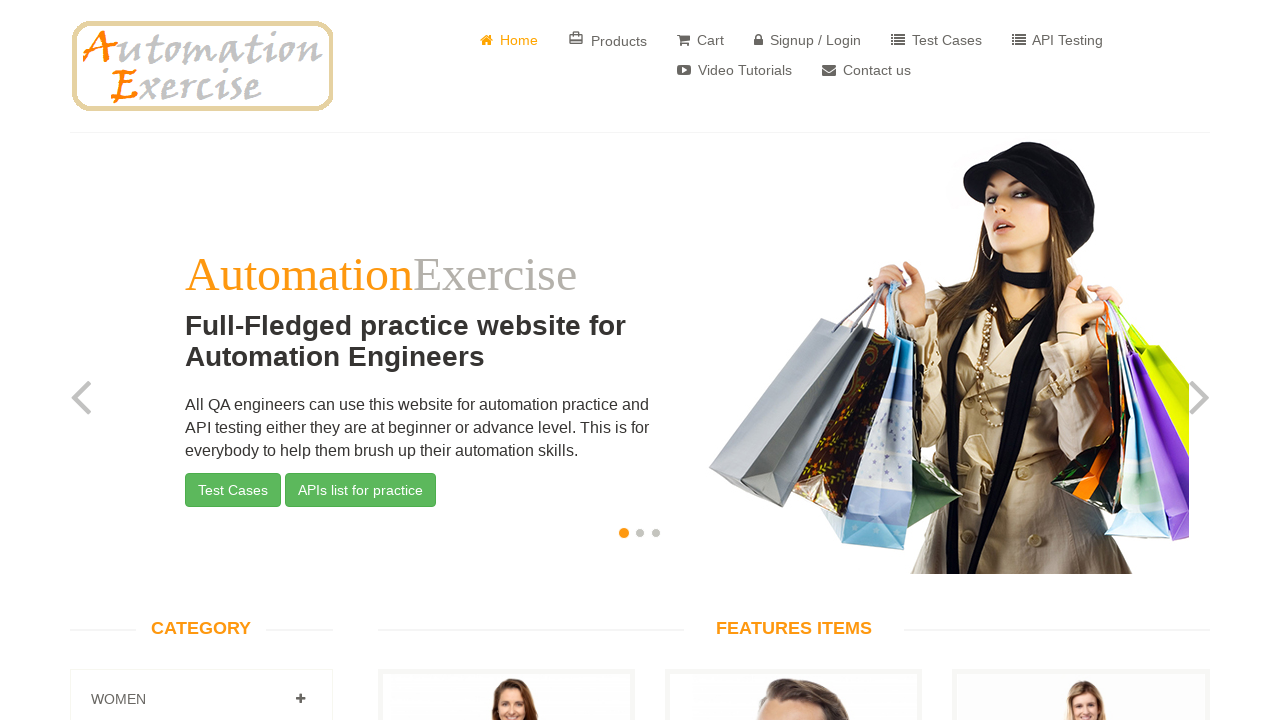

Verified link count: 147 (expected 147)
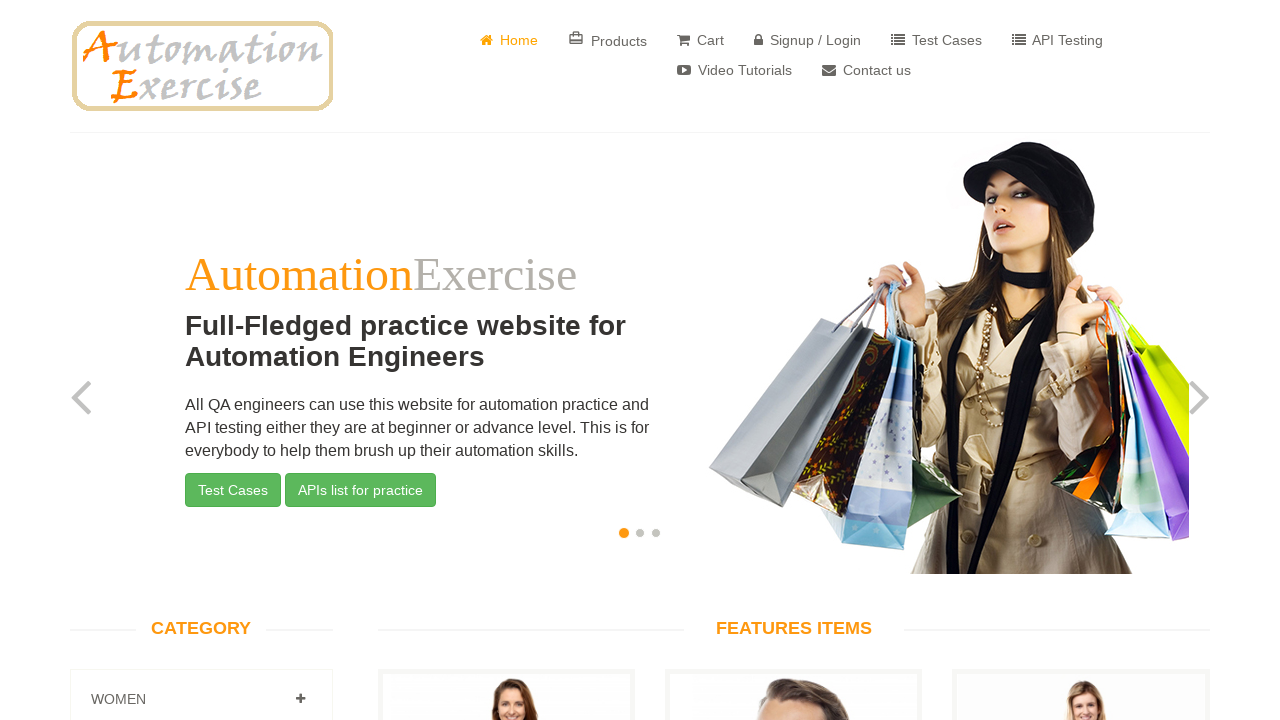

Clicked on the Products link at (608, 40) on a:has-text('Products')
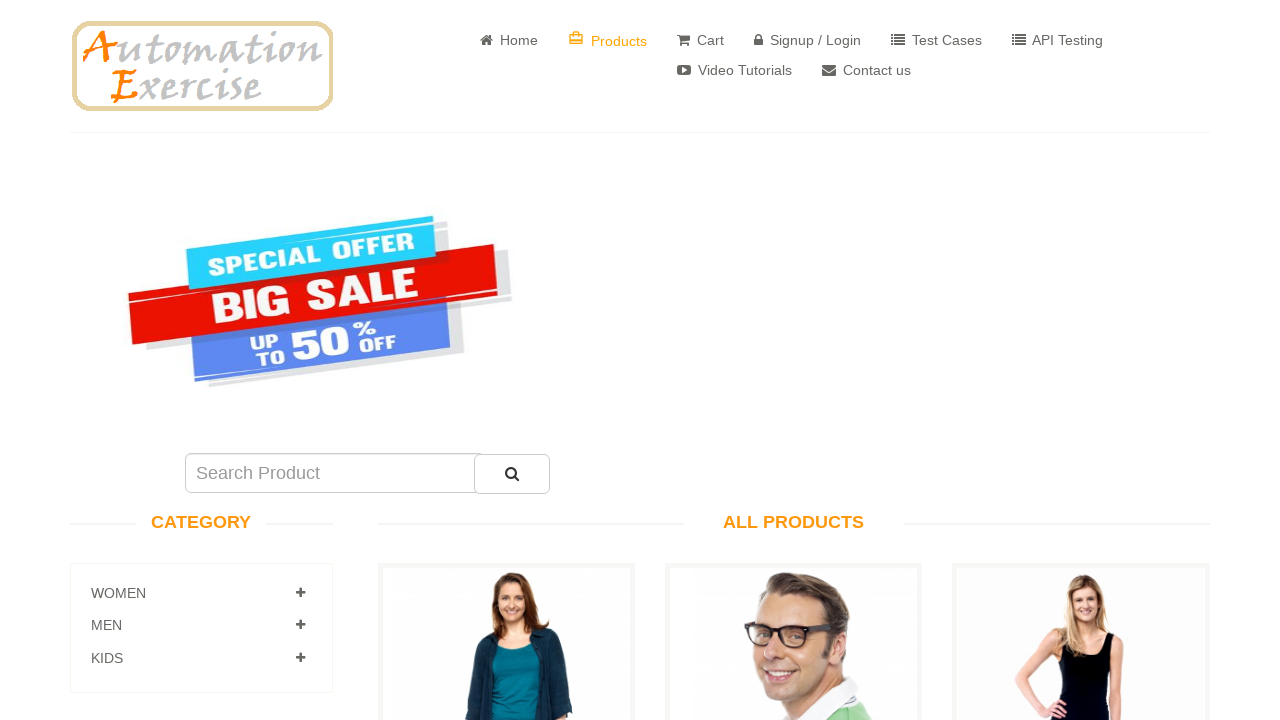

Waited for special offer element to load
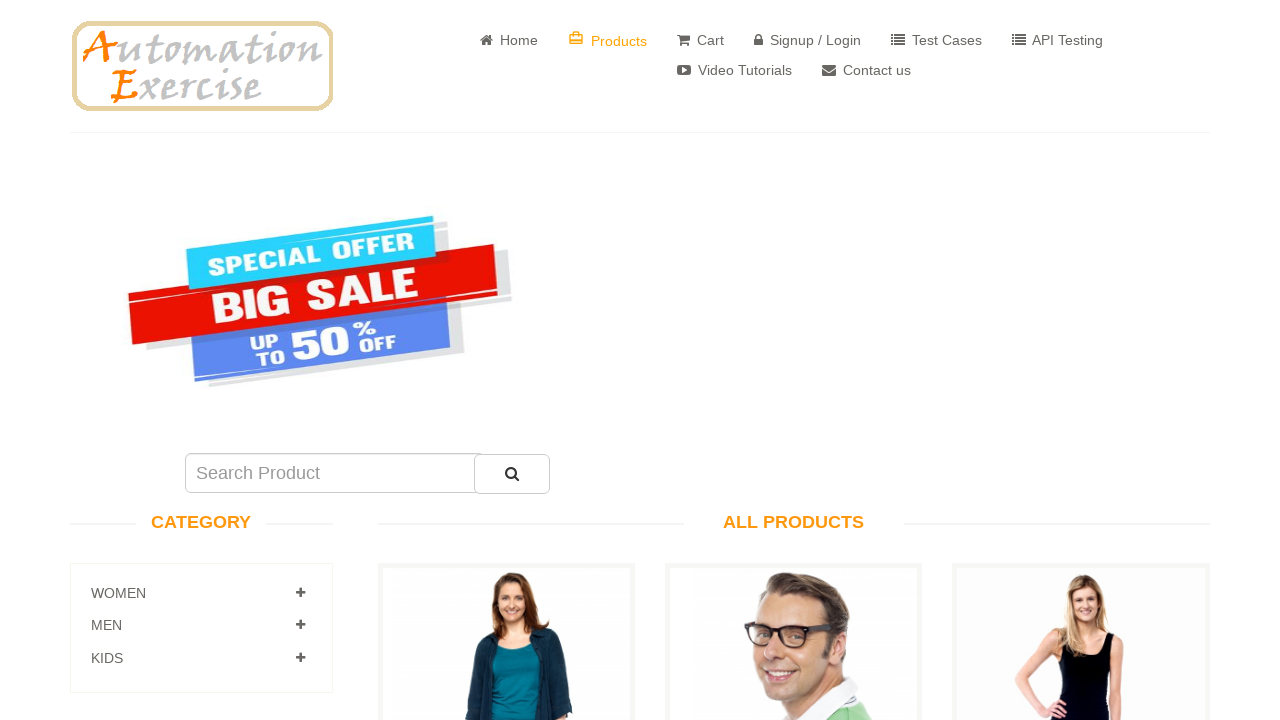

Verified special offer element is visible
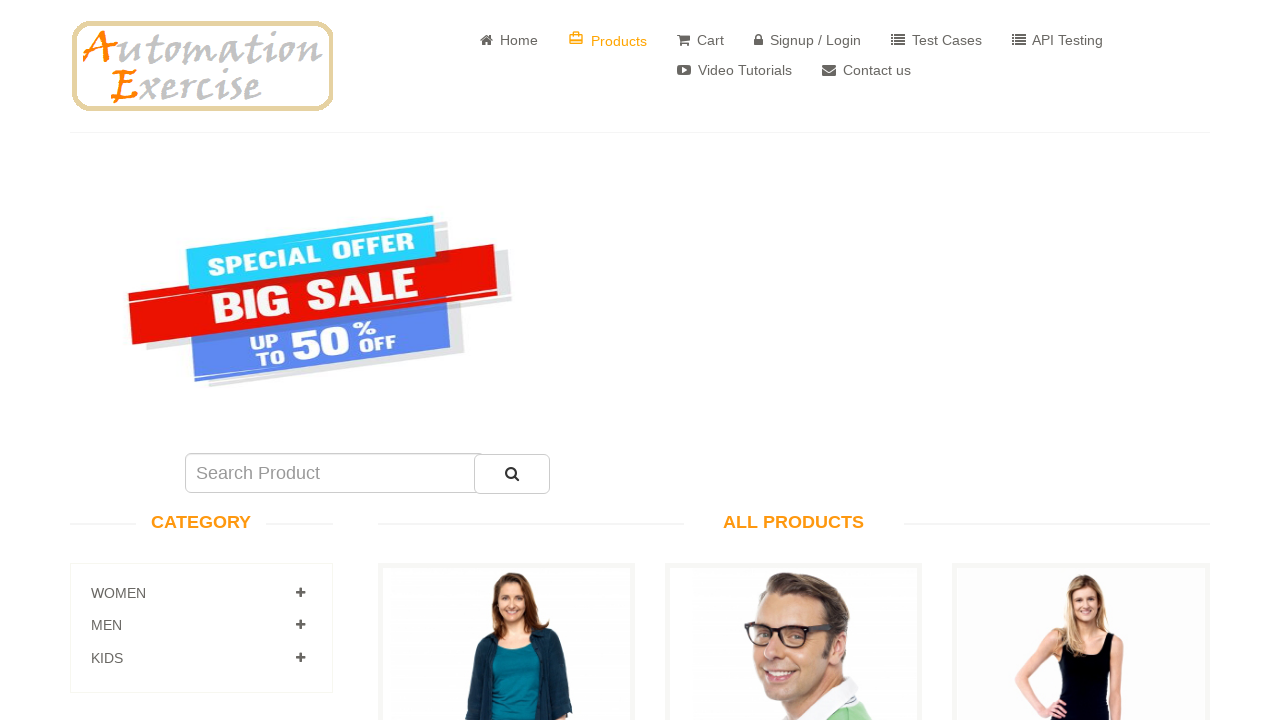

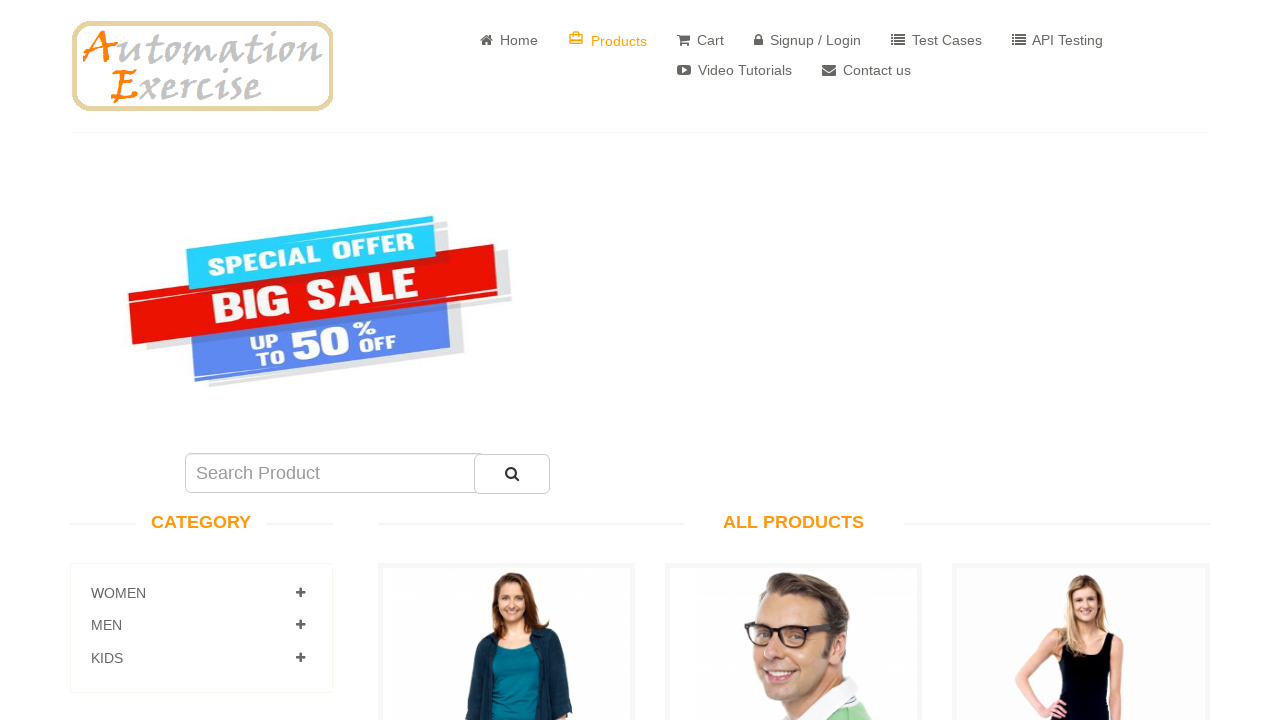